Tests all radio buttons by iterating through them and selecting enabled options

Starting URL: https://demoqa.com/radio-button

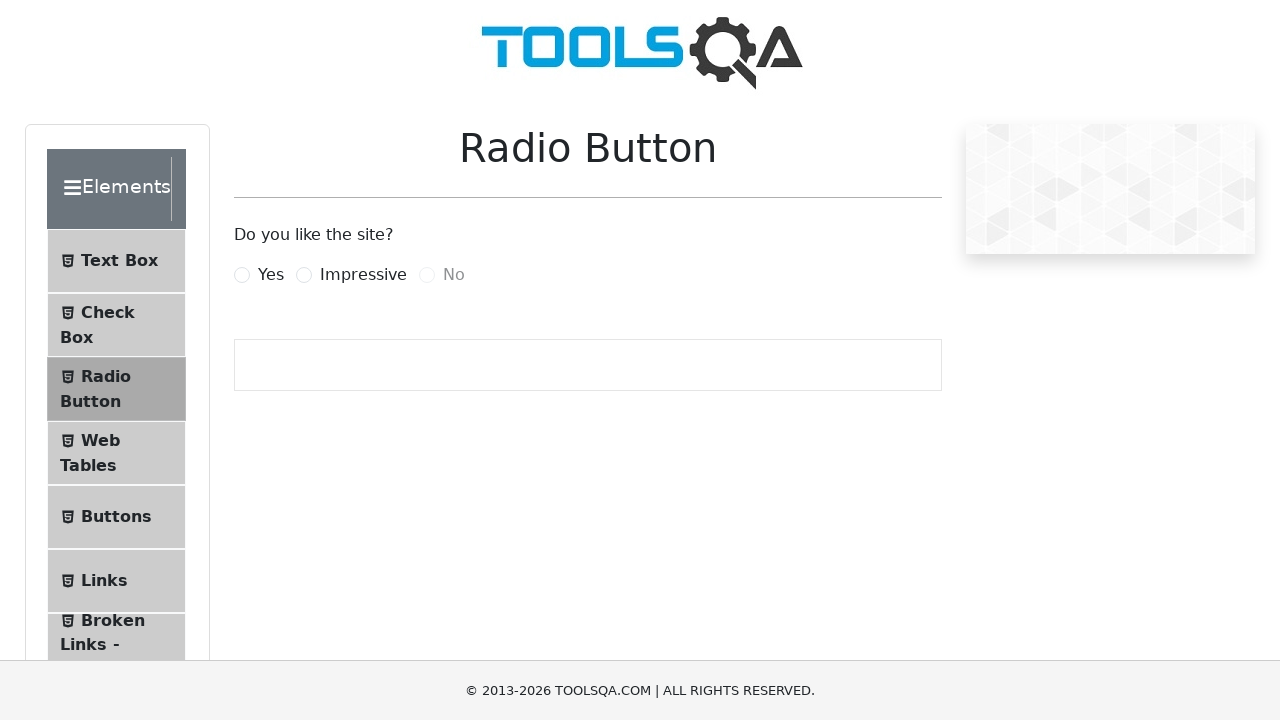

Navigated to radio button test page
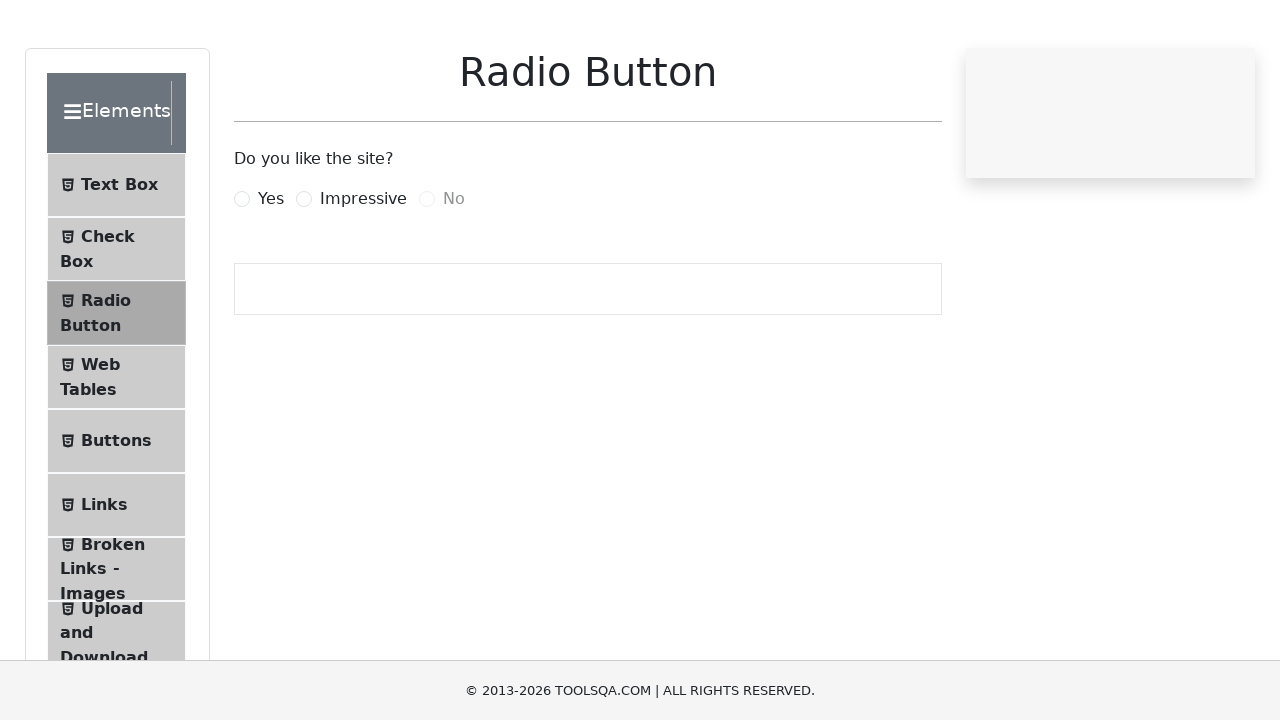

Located all radio buttons with name 'like'
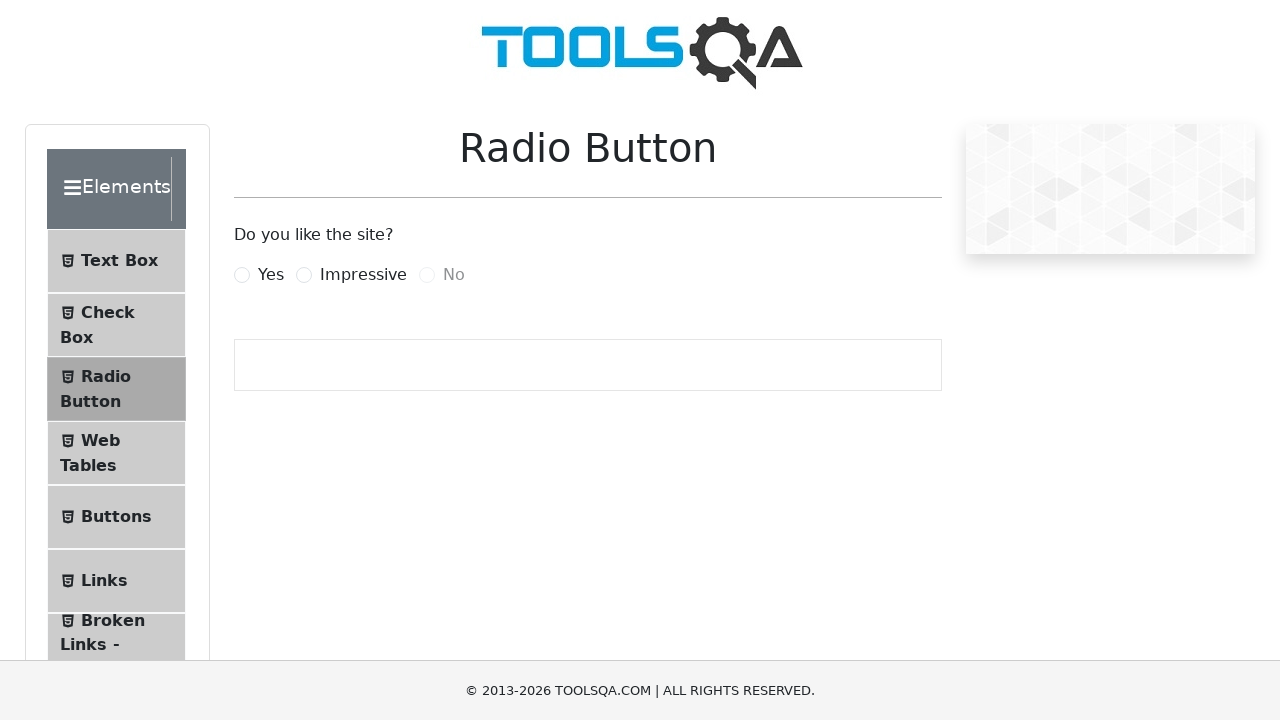

Retrieved ID attribute for radio button: yesRadio
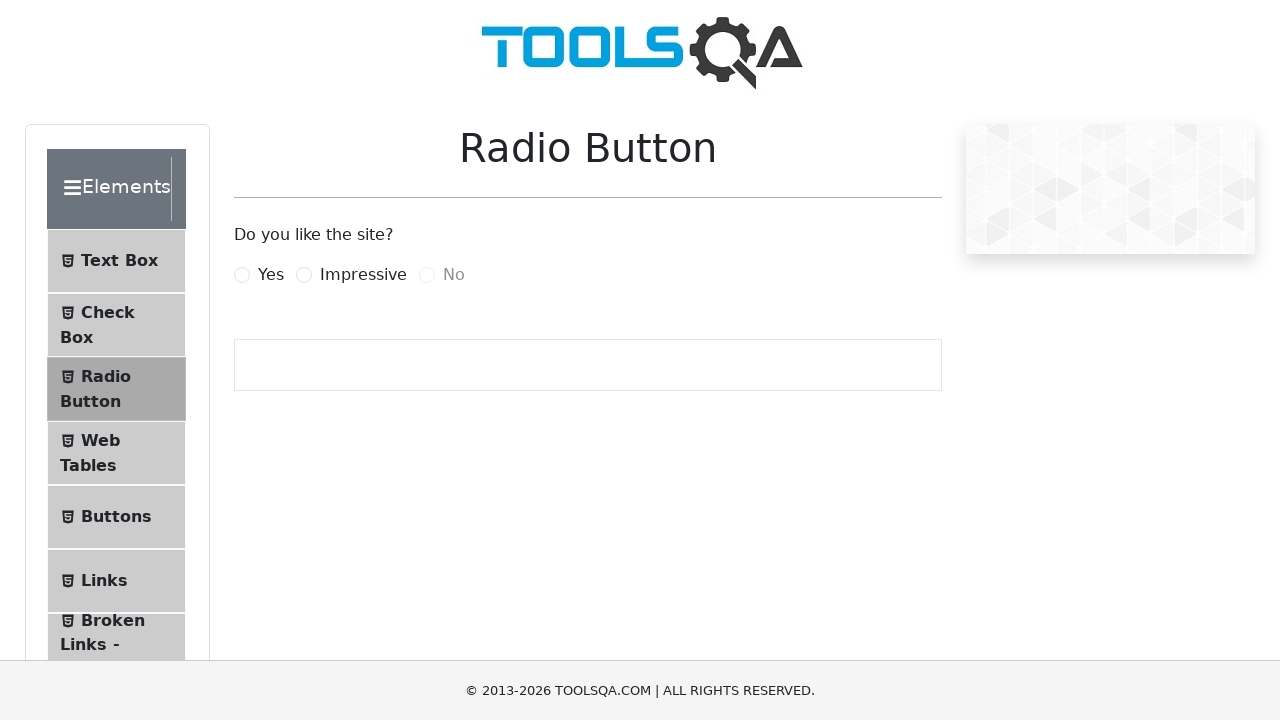

Confirmed radio button 'yesRadio' is enabled
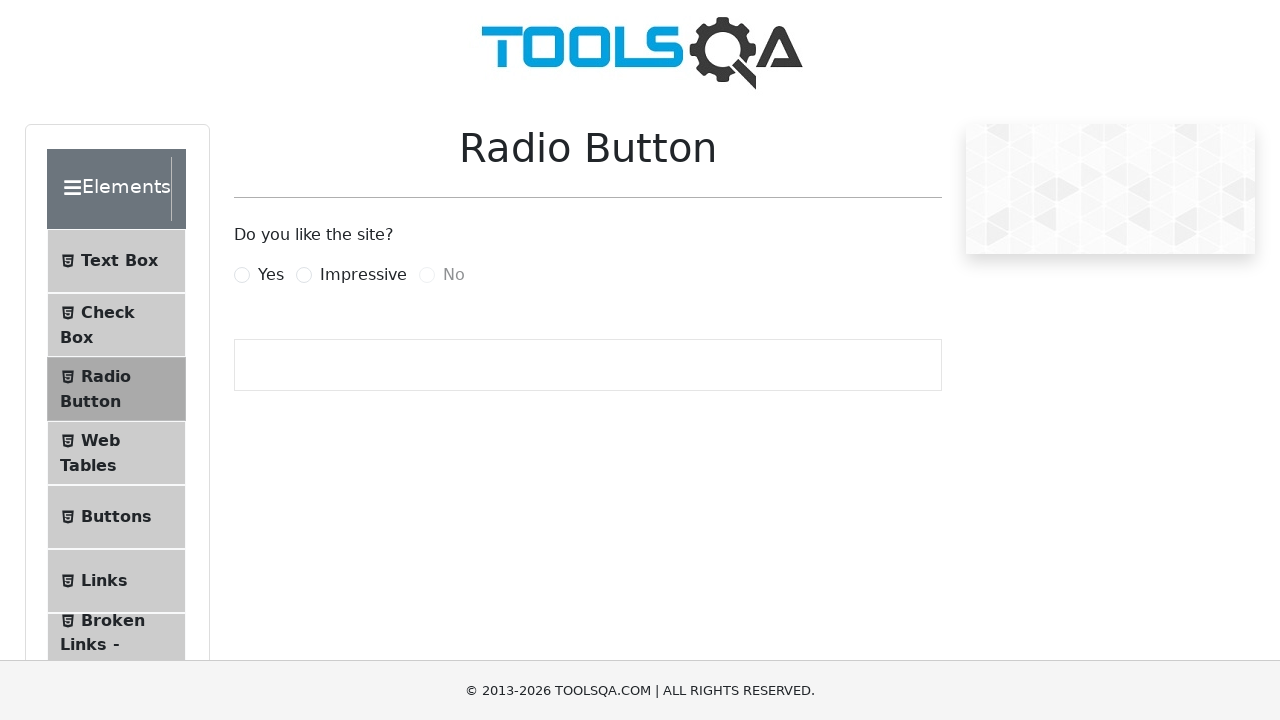

Selected radio button 'yesRadio' by pressing Space on xpath=//input[@name='like'] >> nth=0
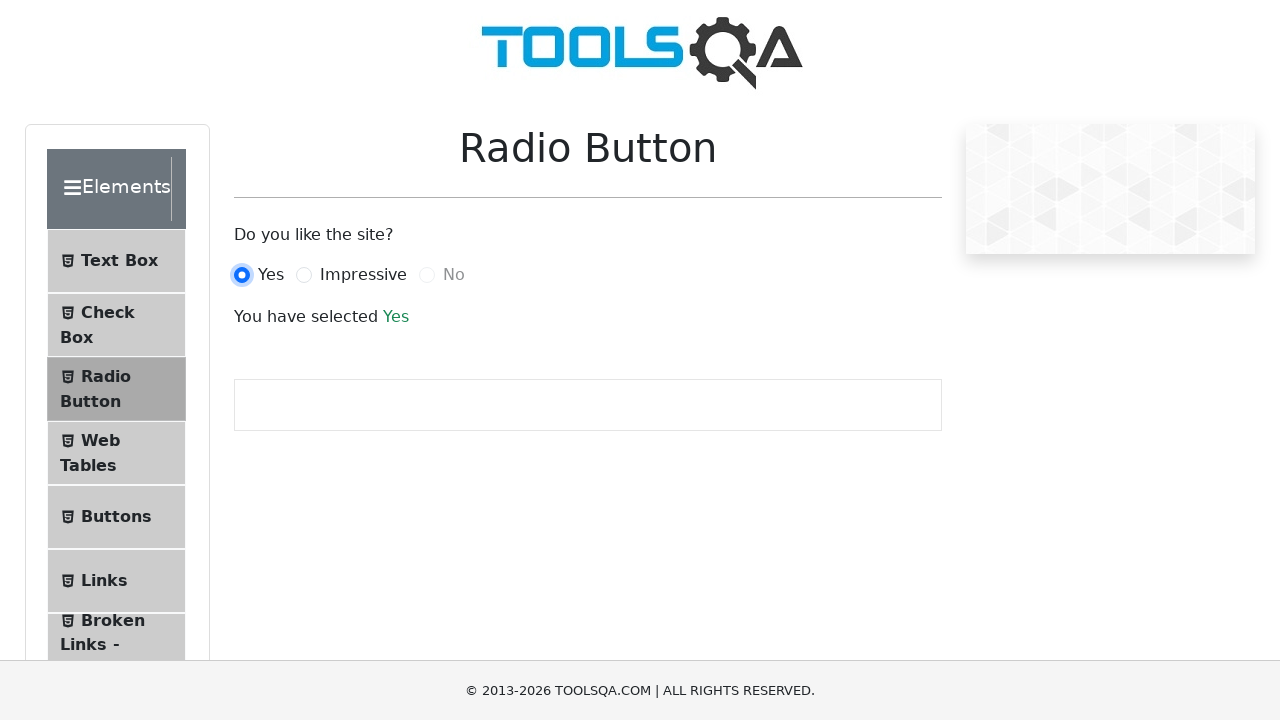

Waited 500ms for selection to register on radio button 'yesRadio'
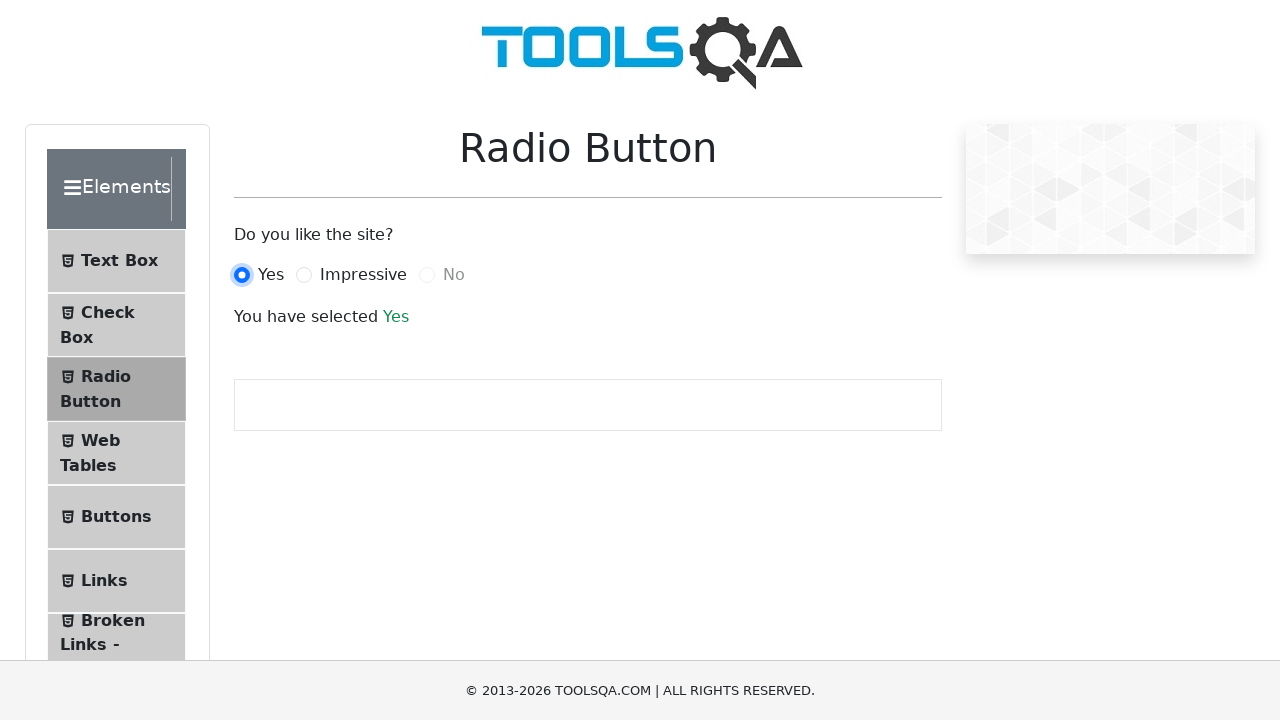

Retrieved ID attribute for radio button: impressiveRadio
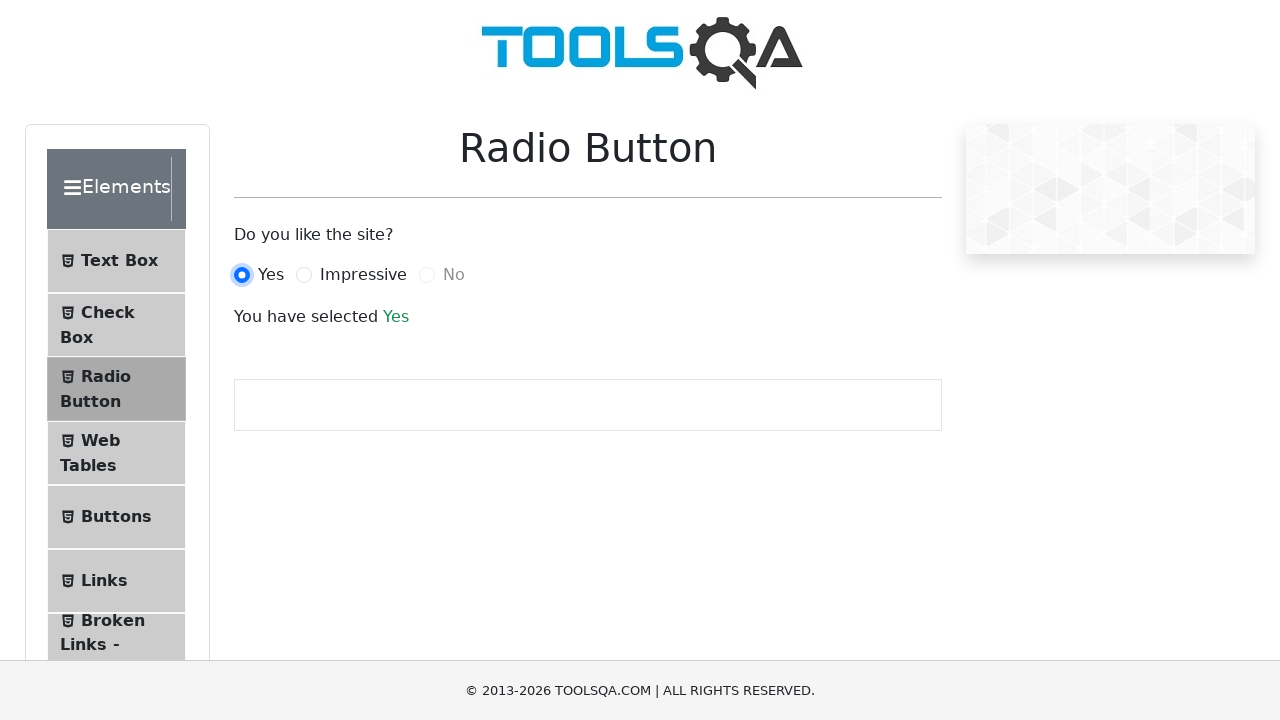

Confirmed radio button 'impressiveRadio' is enabled
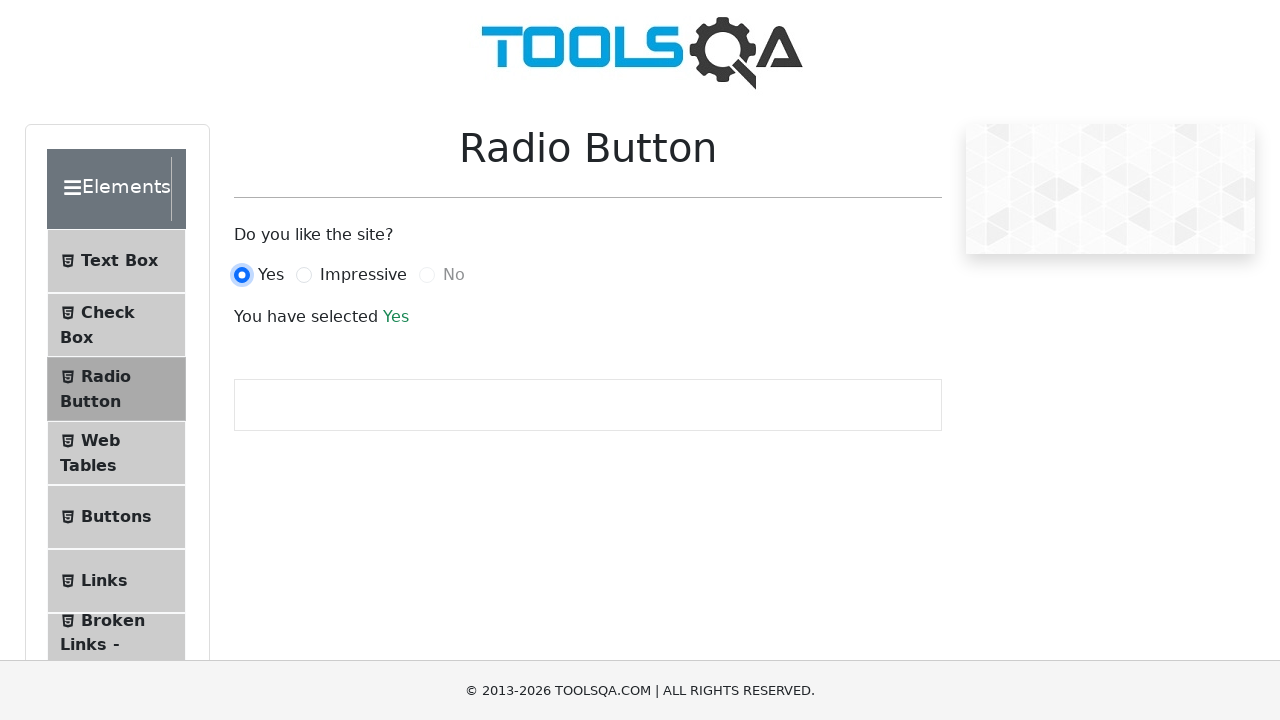

Selected radio button 'impressiveRadio' by pressing Space on xpath=//input[@name='like'] >> nth=1
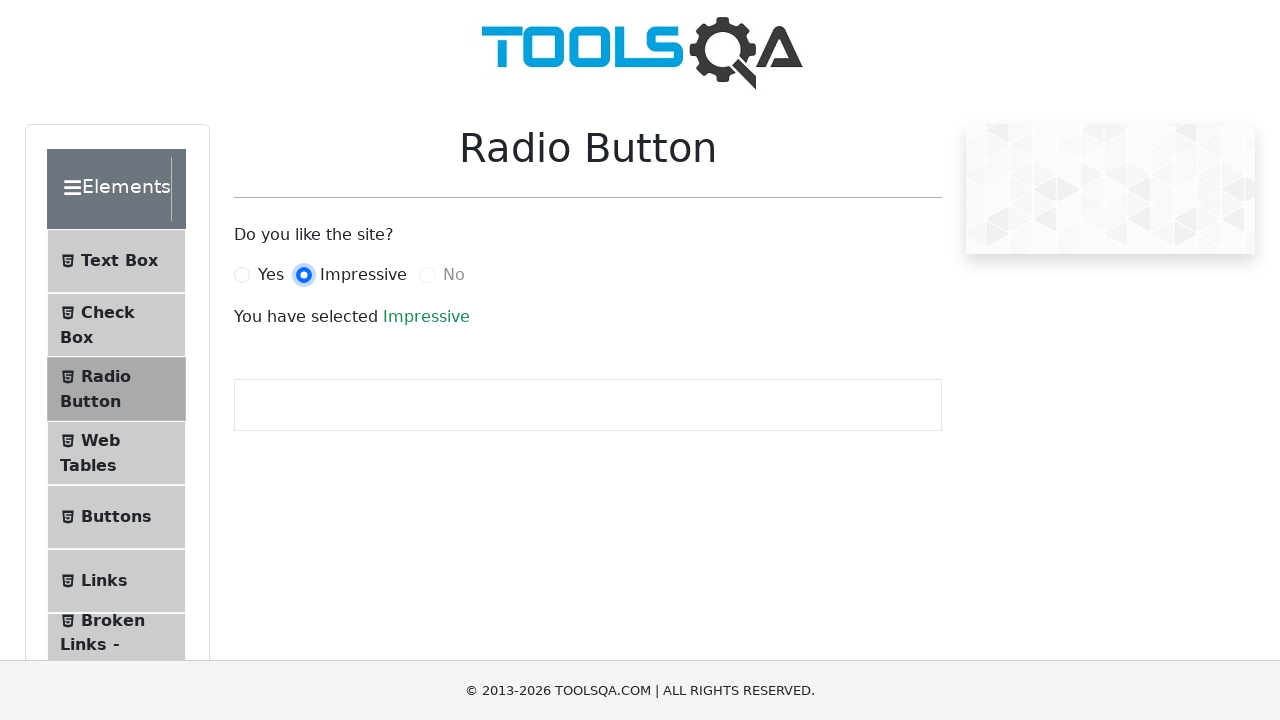

Waited 500ms for selection to register on radio button 'impressiveRadio'
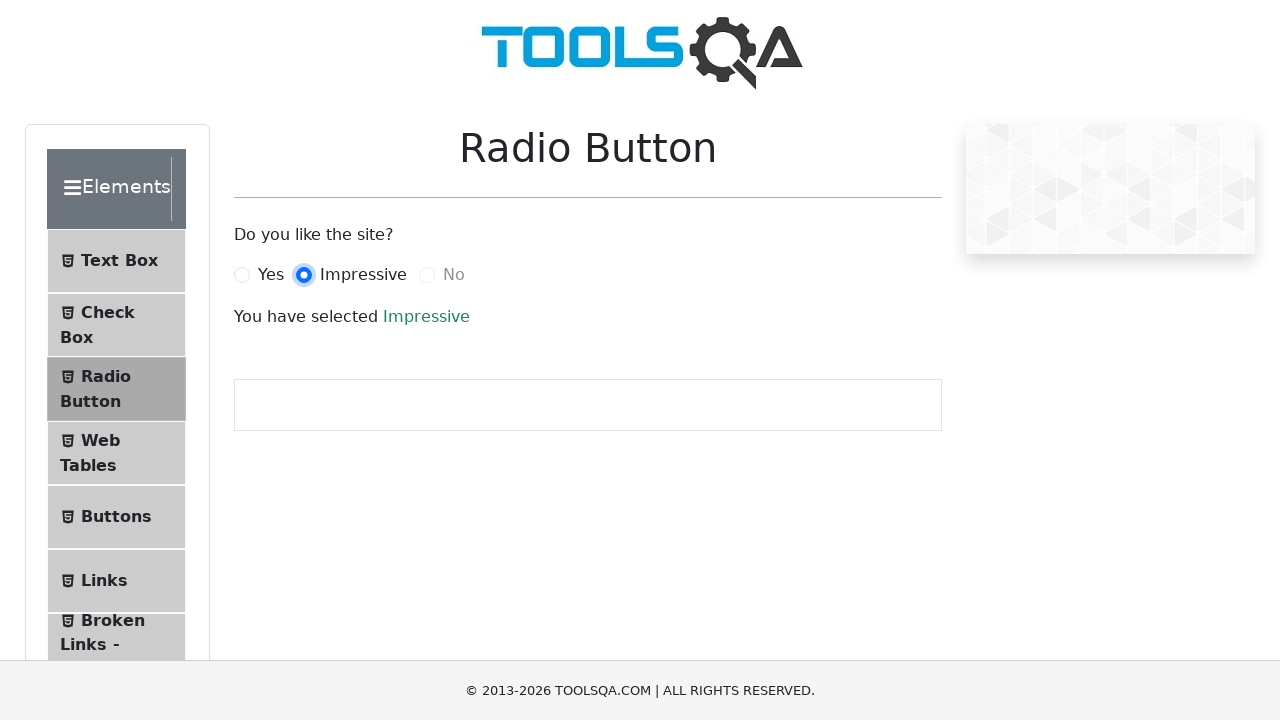

Retrieved ID attribute for radio button: noRadio
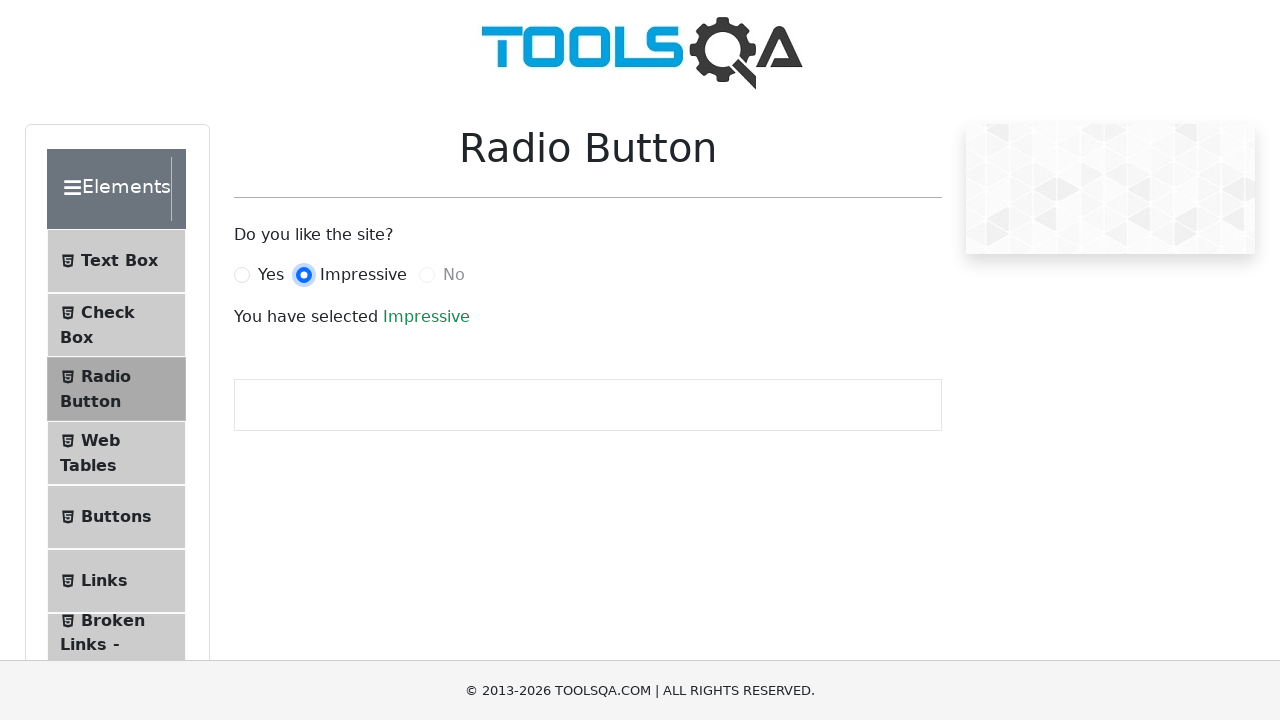

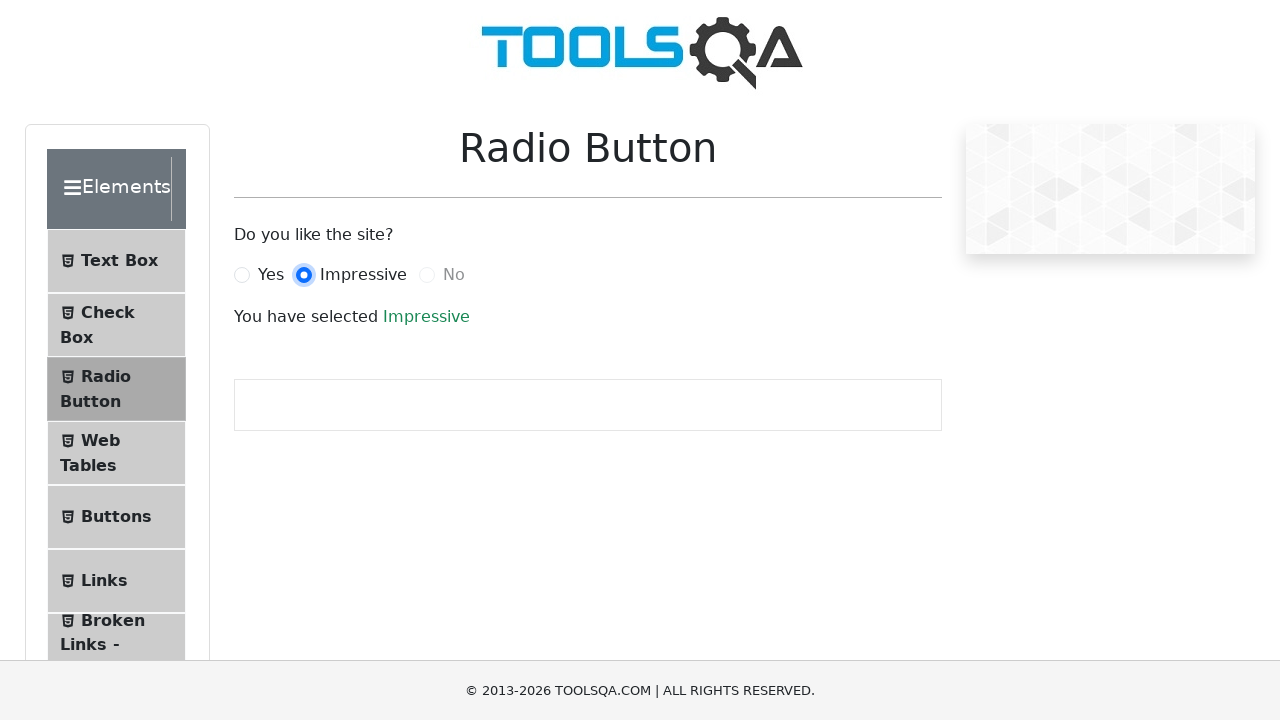